Navigates to the DemoQA elements page and clicks on the Text Box tab to verify it opens correctly

Starting URL: https://demoqa.com/elements

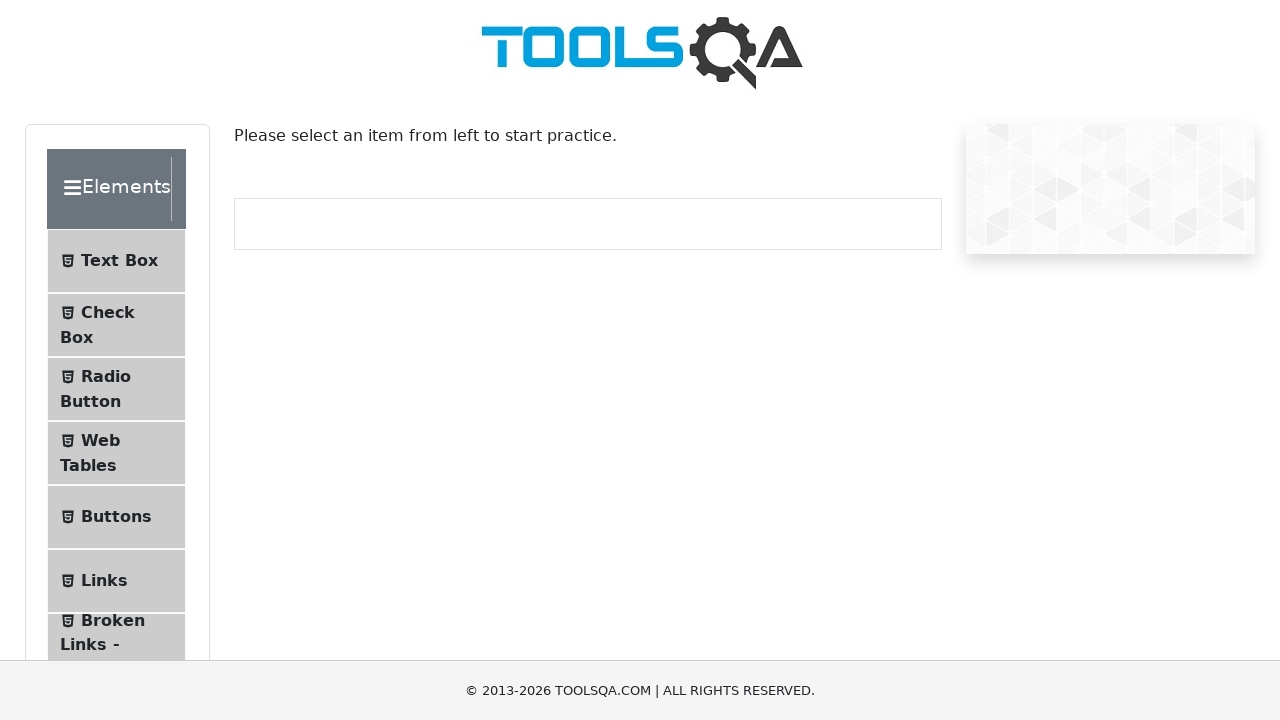

Navigated to DemoQA elements page
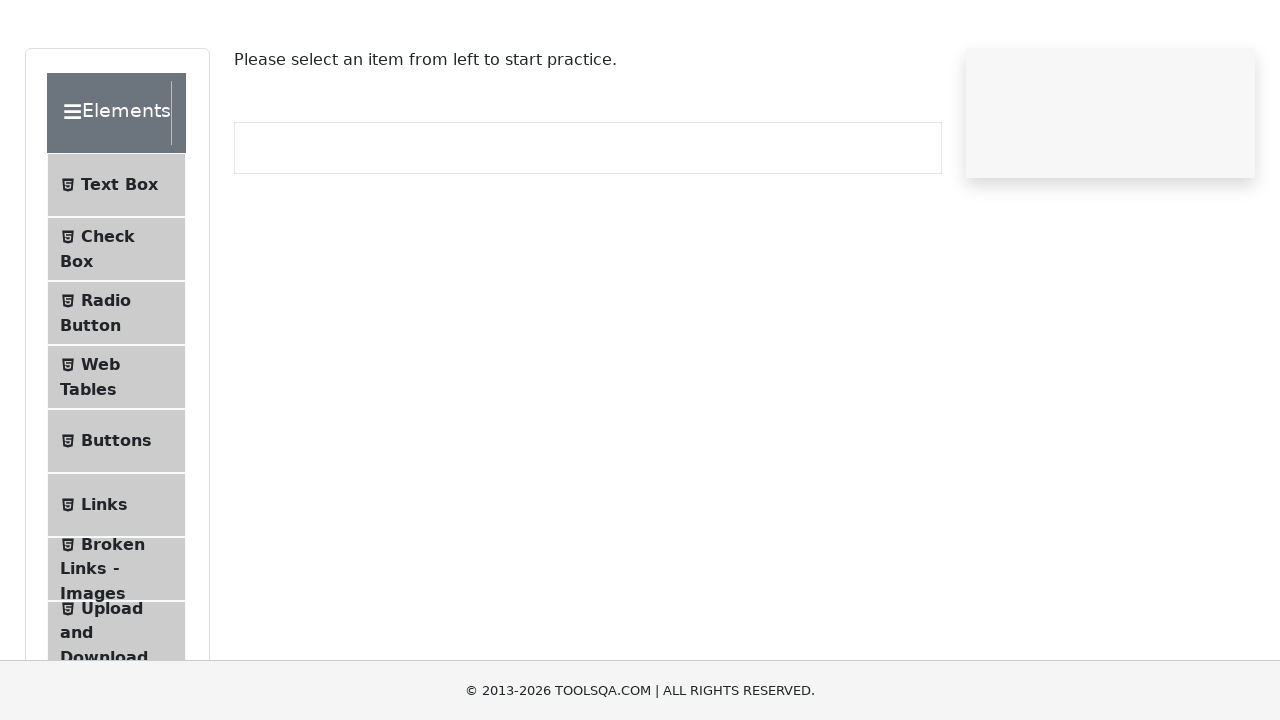

Clicked on the Text Box tab at (116, 261) on #item-0
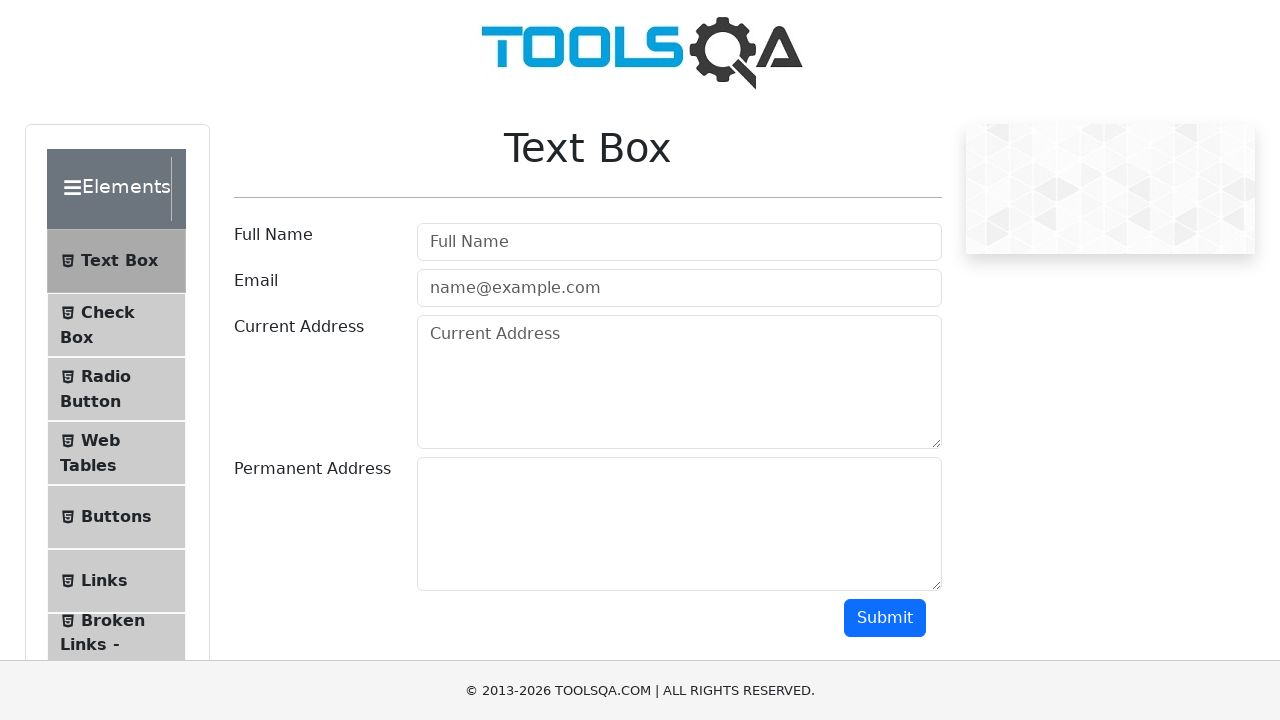

Verified that Text Box header is displayed
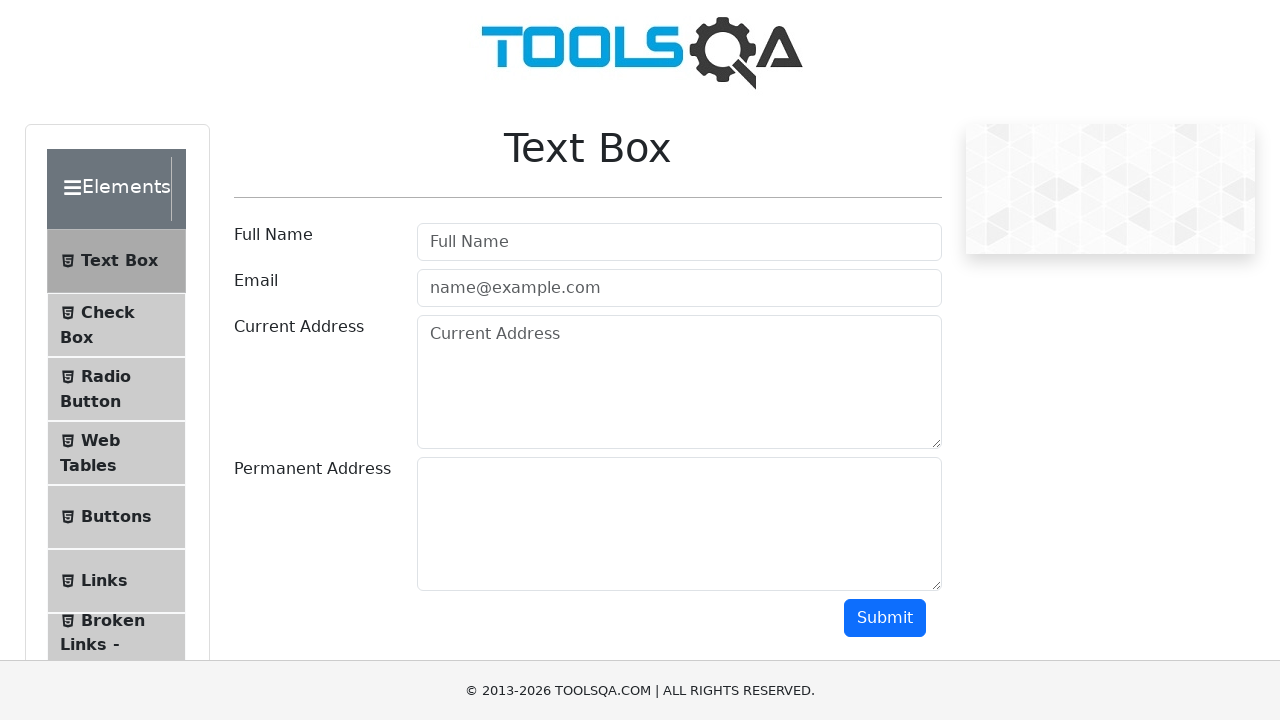

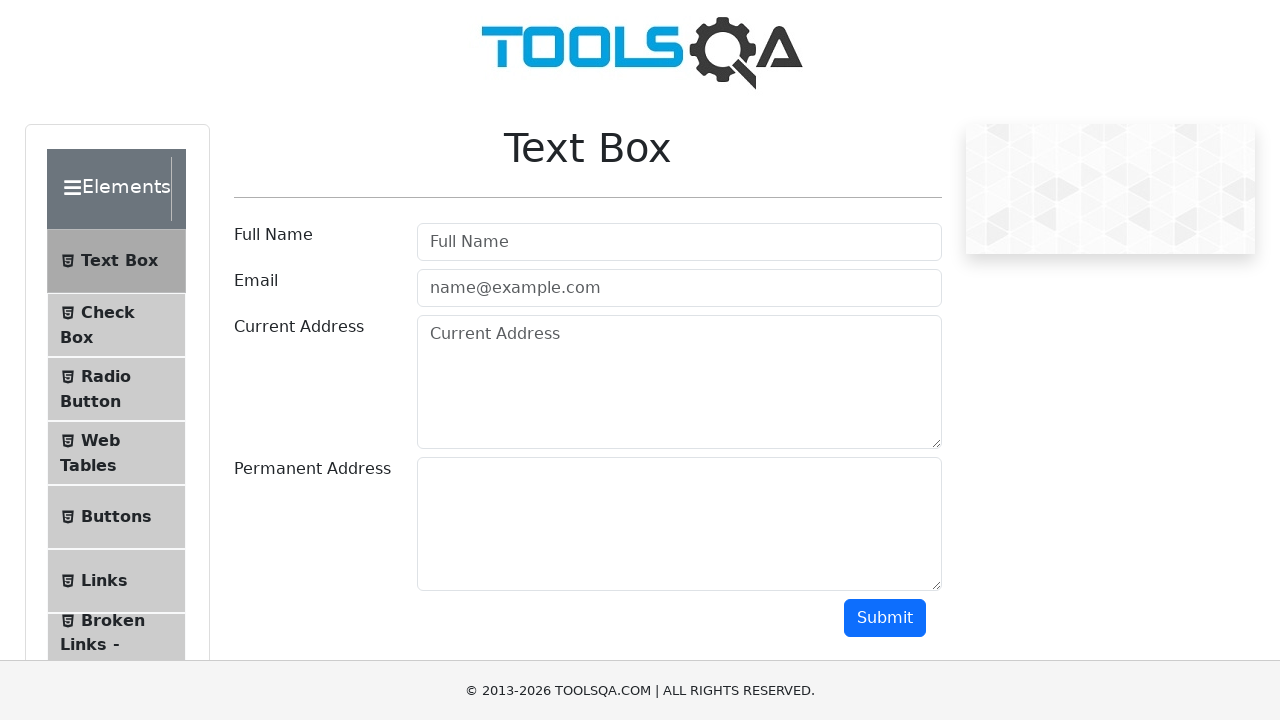